Tests datepicker functionality by clicking on the datepicker input, navigating to the previous month, and selecting the 15th day within an iframe.

Starting URL: https://jqueryui.com/datepicker/

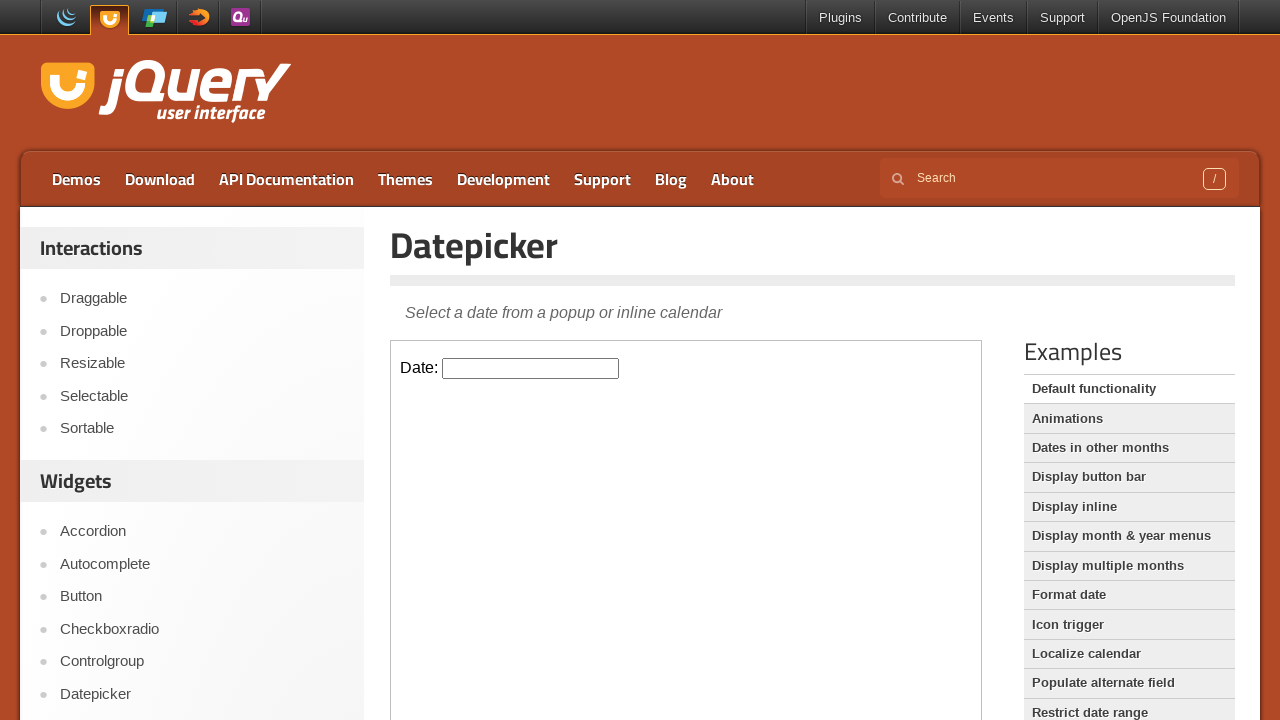

Located the demo iframe containing the datepicker
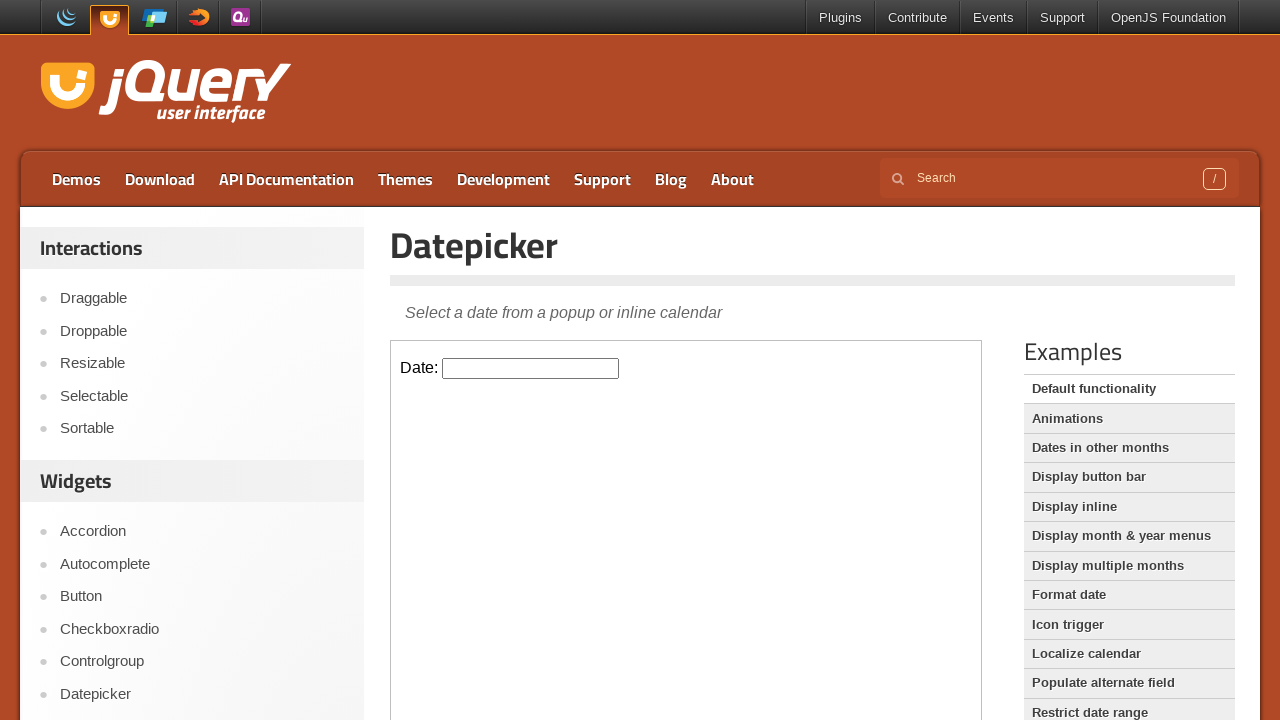

Clicked on the datepicker input to open the calendar at (531, 368) on [class="demo-frame"] >> internal:control=enter-frame >> [id="datepicker"]
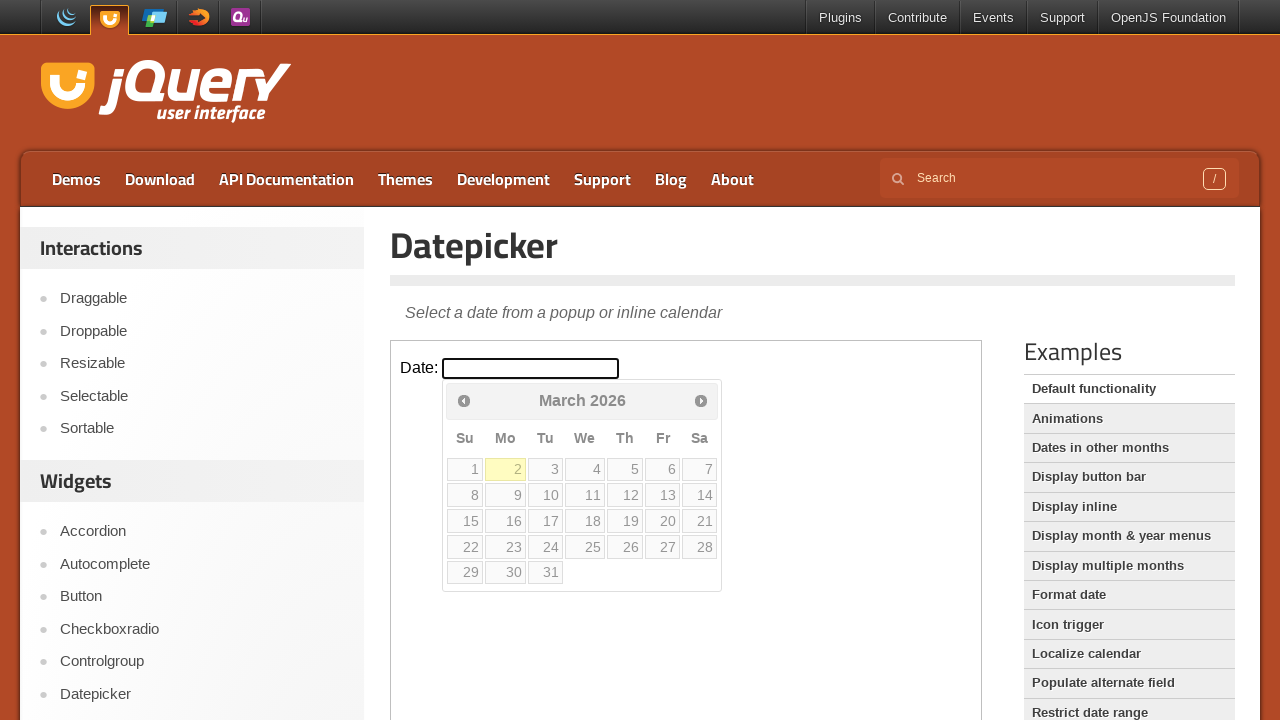

Clicked on the datepicker input again at (531, 368) on [class="demo-frame"] >> internal:control=enter-frame >> [id="datepicker"]
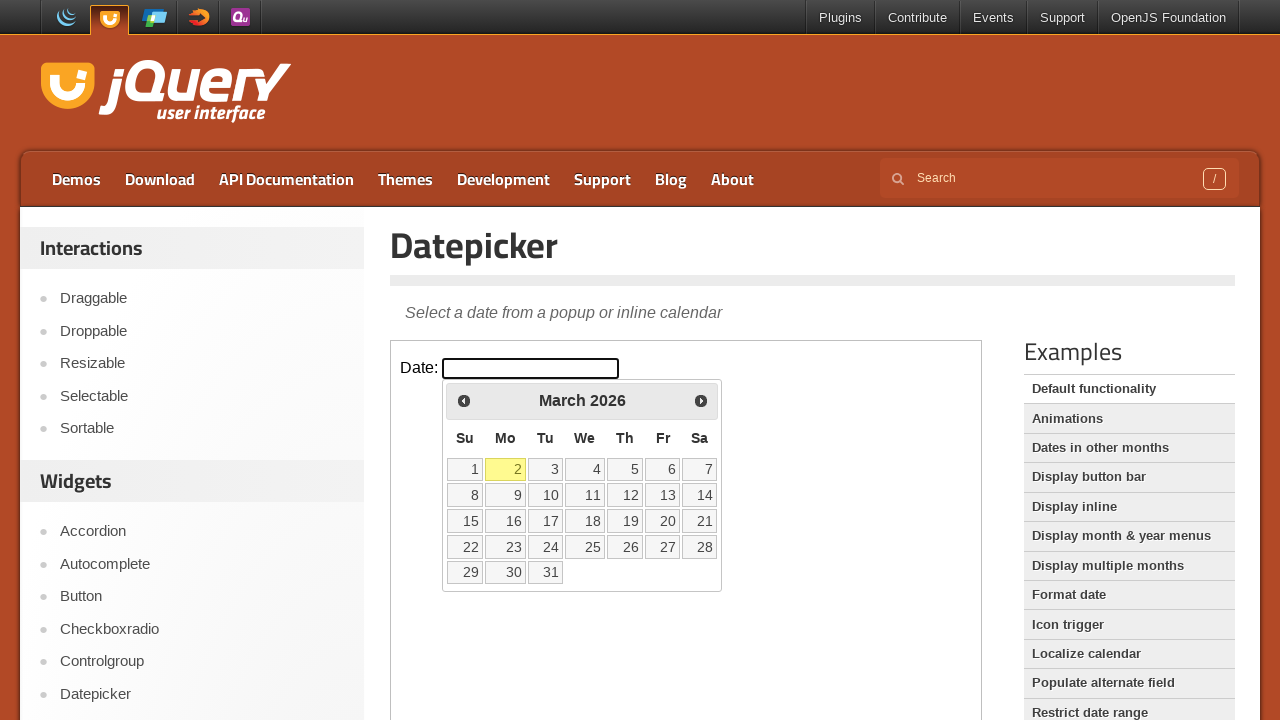

Navigated to the previous month at (464, 400) on [class="demo-frame"] >> internal:control=enter-frame >> .ui-datepicker-prev
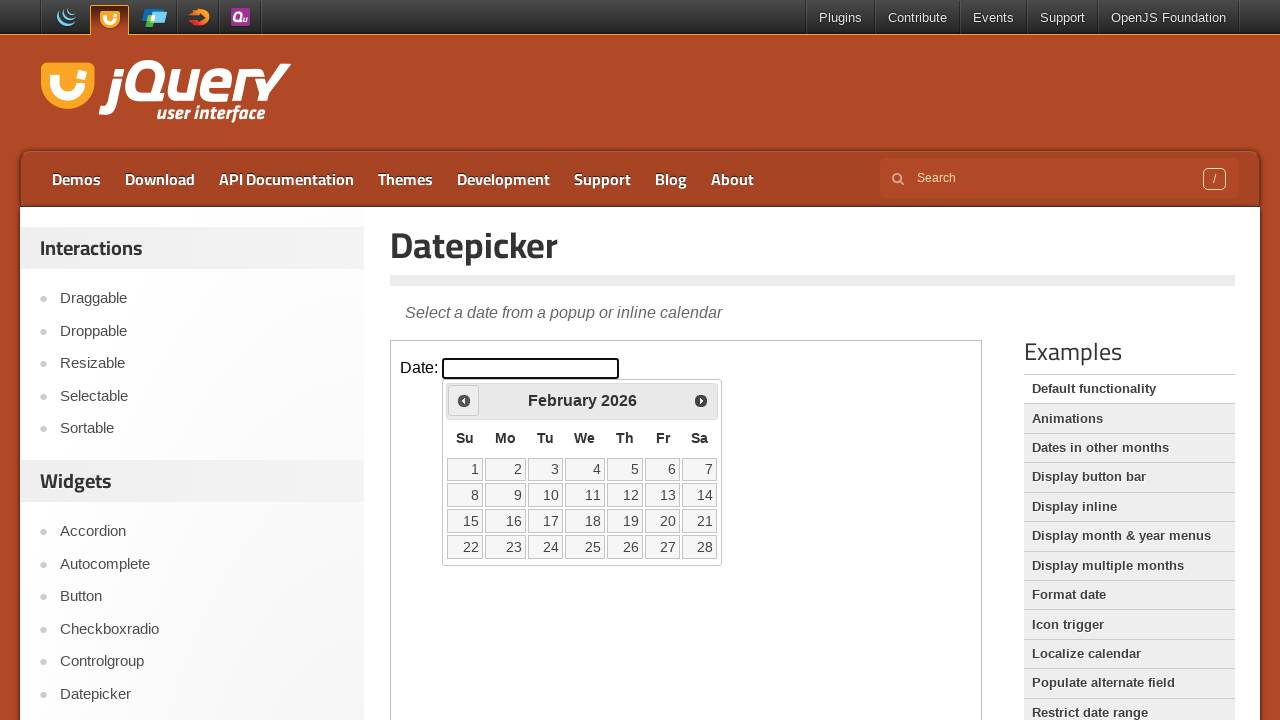

Selected the 15th day from the calendar at (465, 521) on [class="demo-frame"] >> internal:control=enter-frame >> text="15"
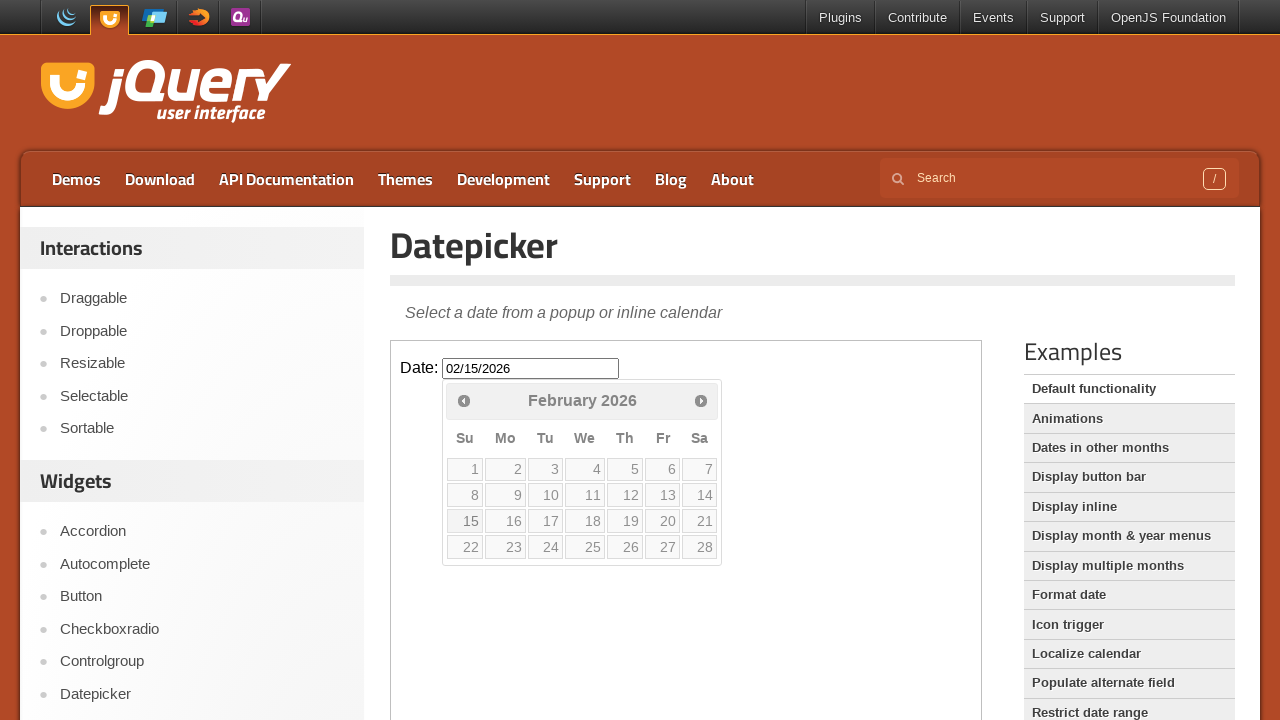

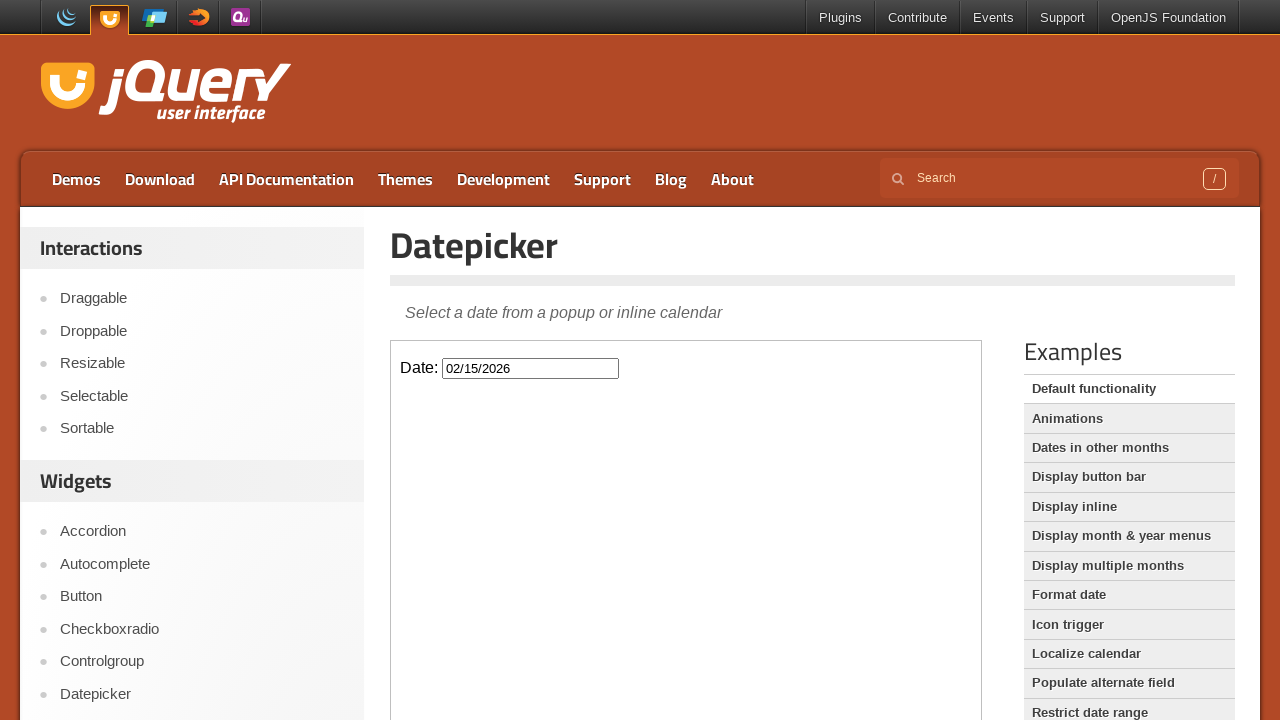